Tests a verification button click flow by clicking a verify button and checking that a success message appears

Starting URL: http://suninjuly.github.io/wait1.html

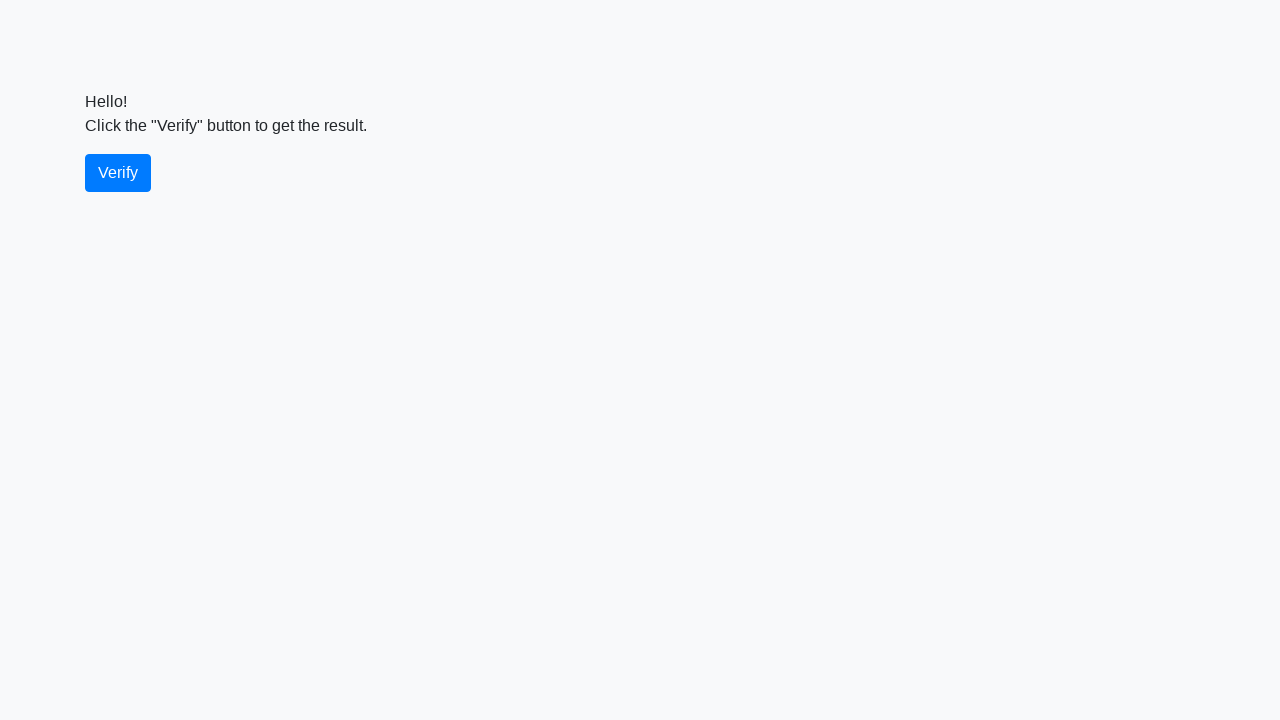

Clicked the verify button at (118, 173) on #verify
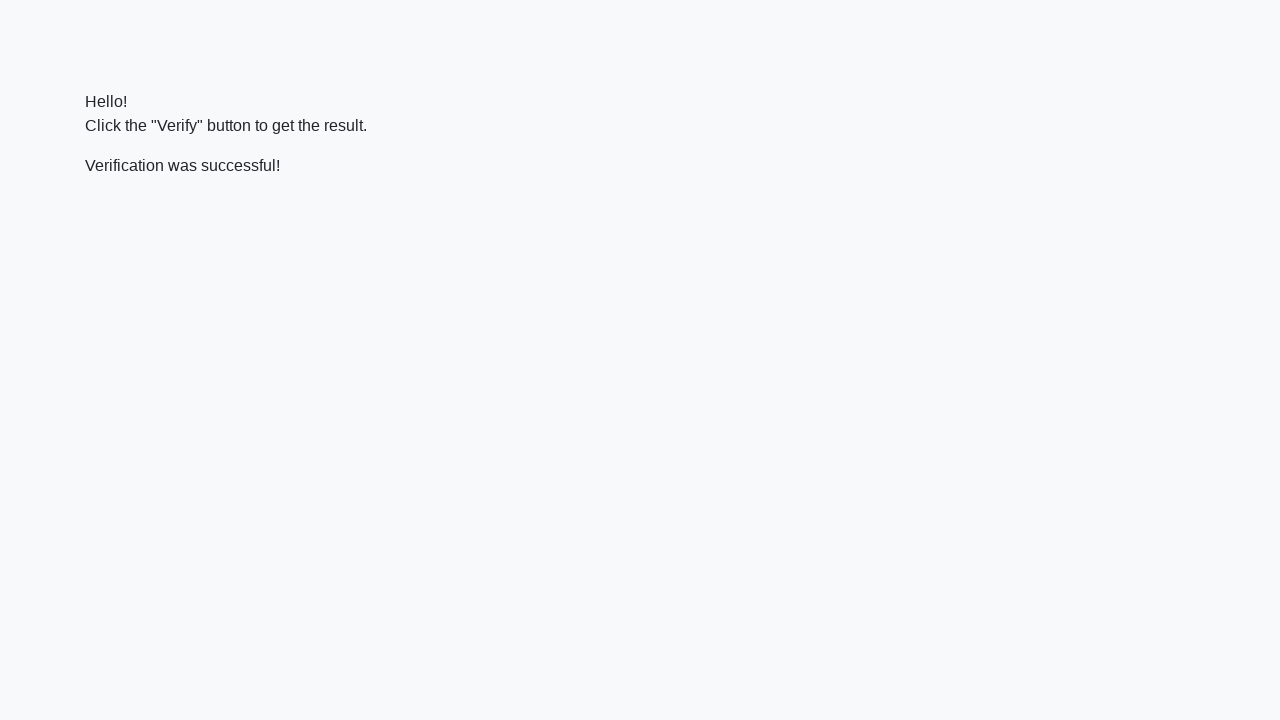

Success message appeared
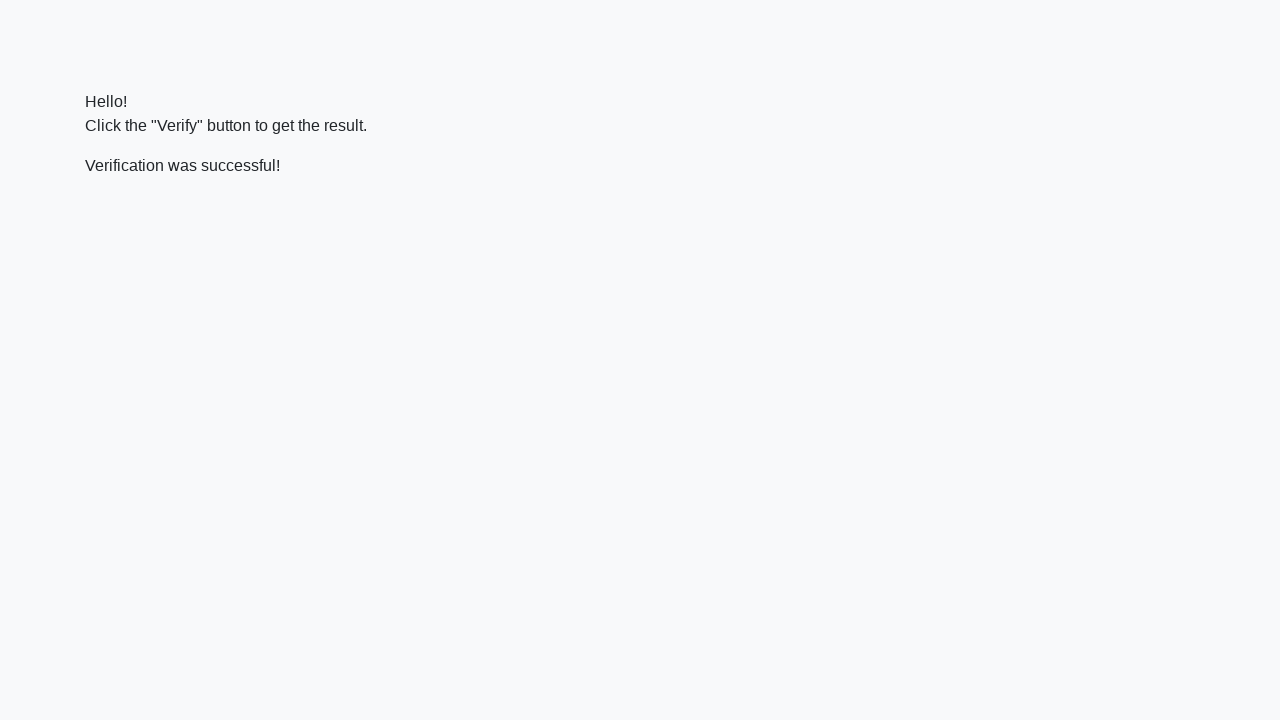

Verified that success message contains 'successful'
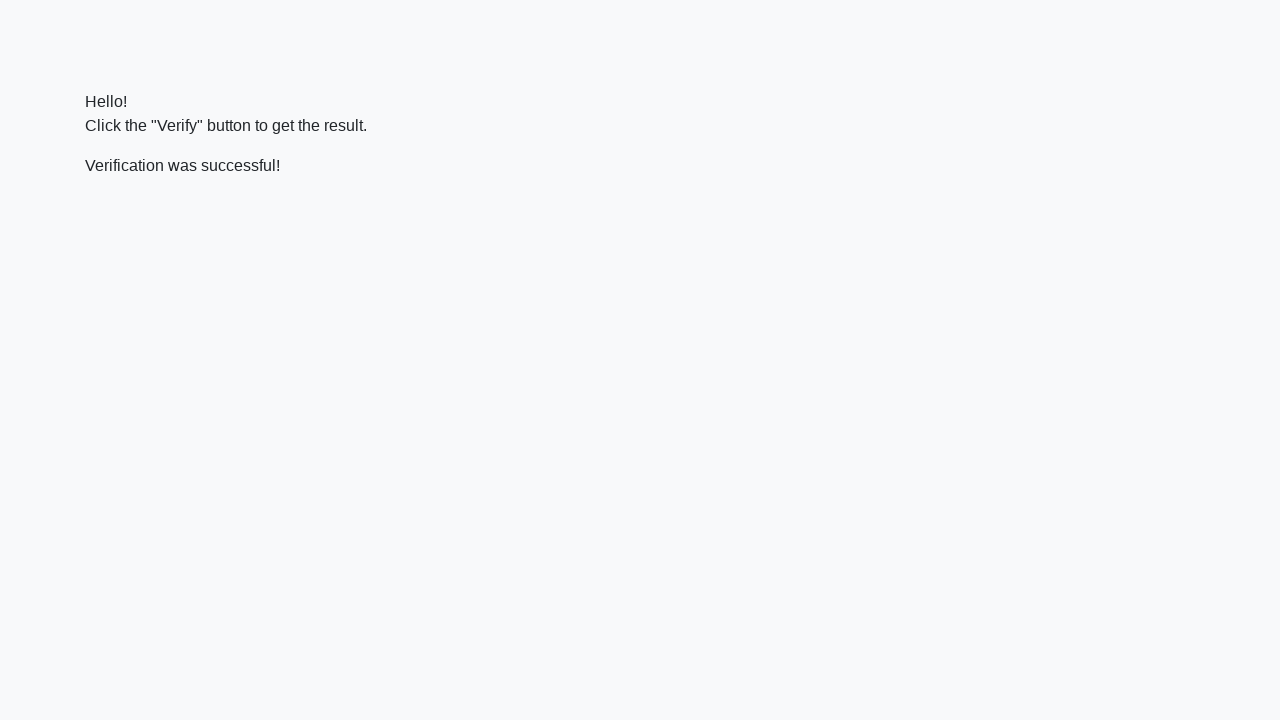

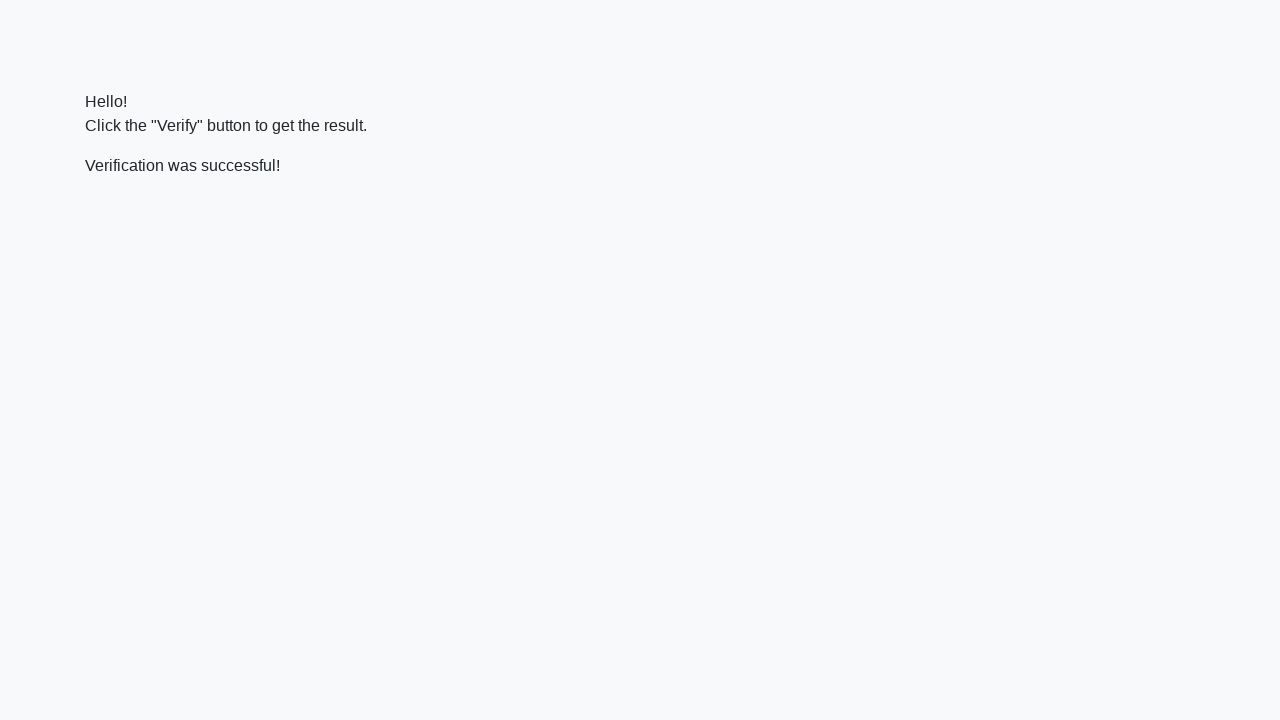